Navigates to the Nested Frames page

Starting URL: https://the-internet.herokuapp.com/

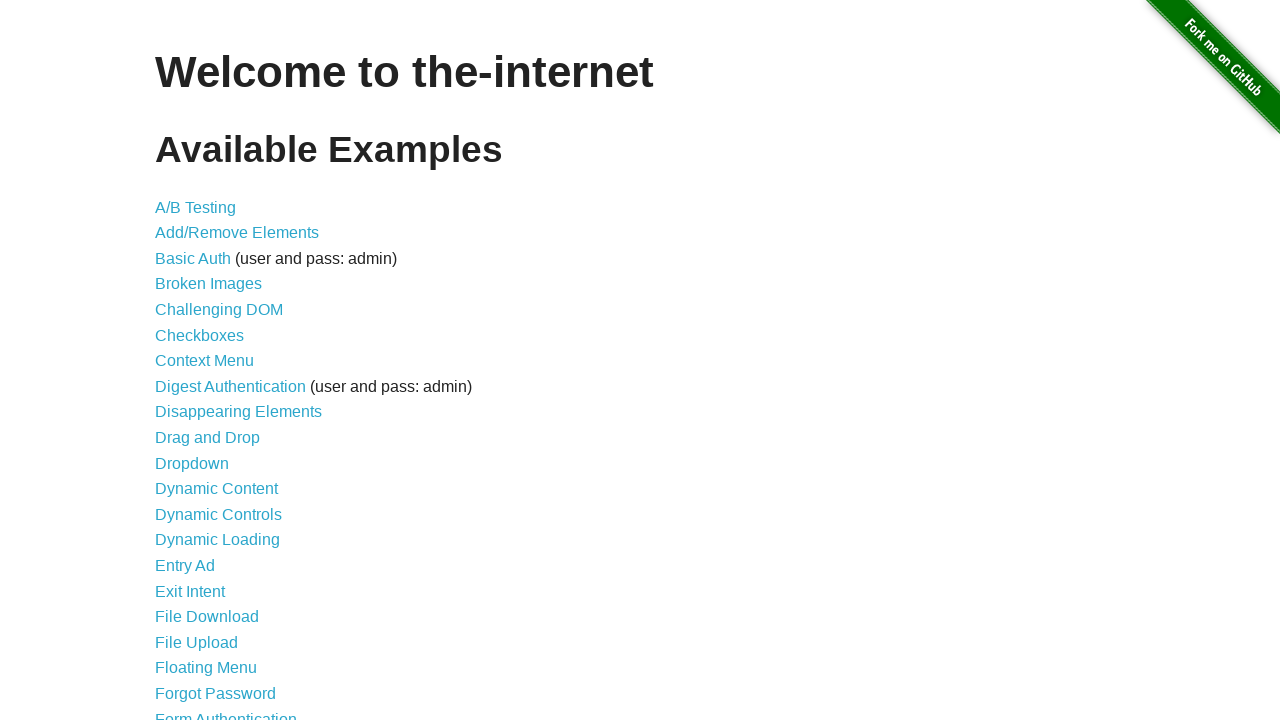

Clicked Nested Frames link at (210, 395) on text=Nested Frames
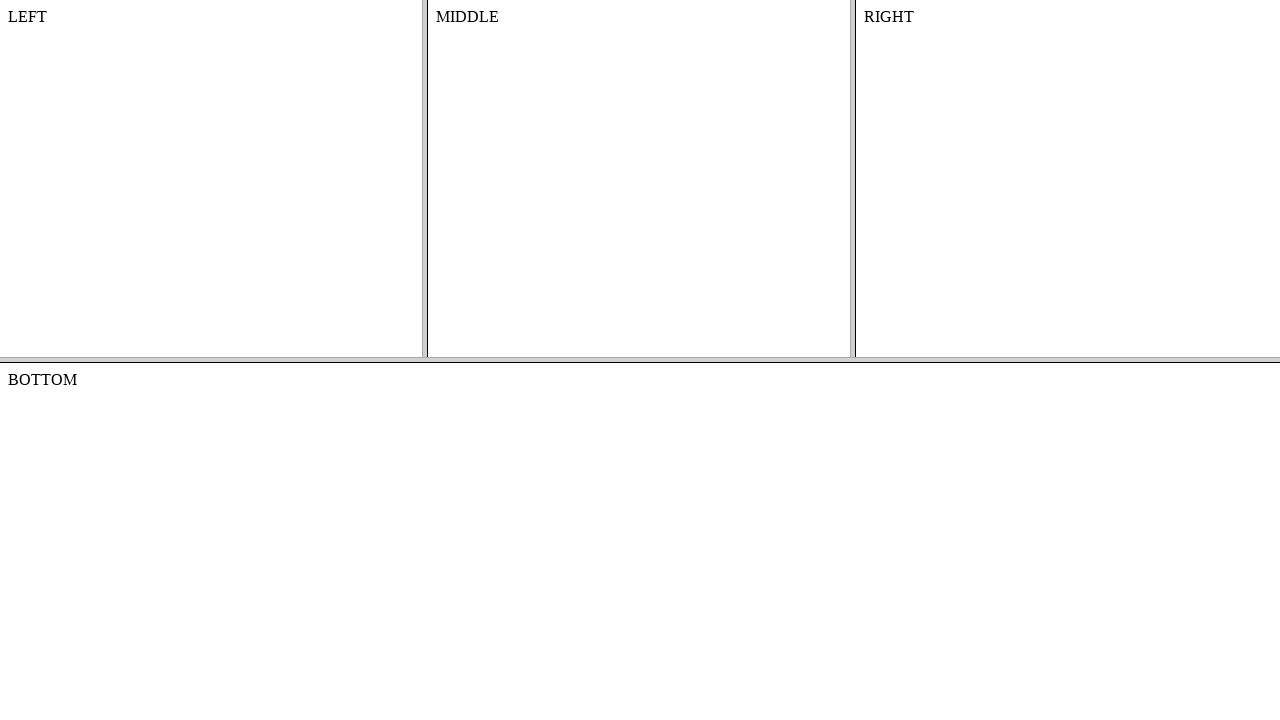

Nested Frames page loaded successfully
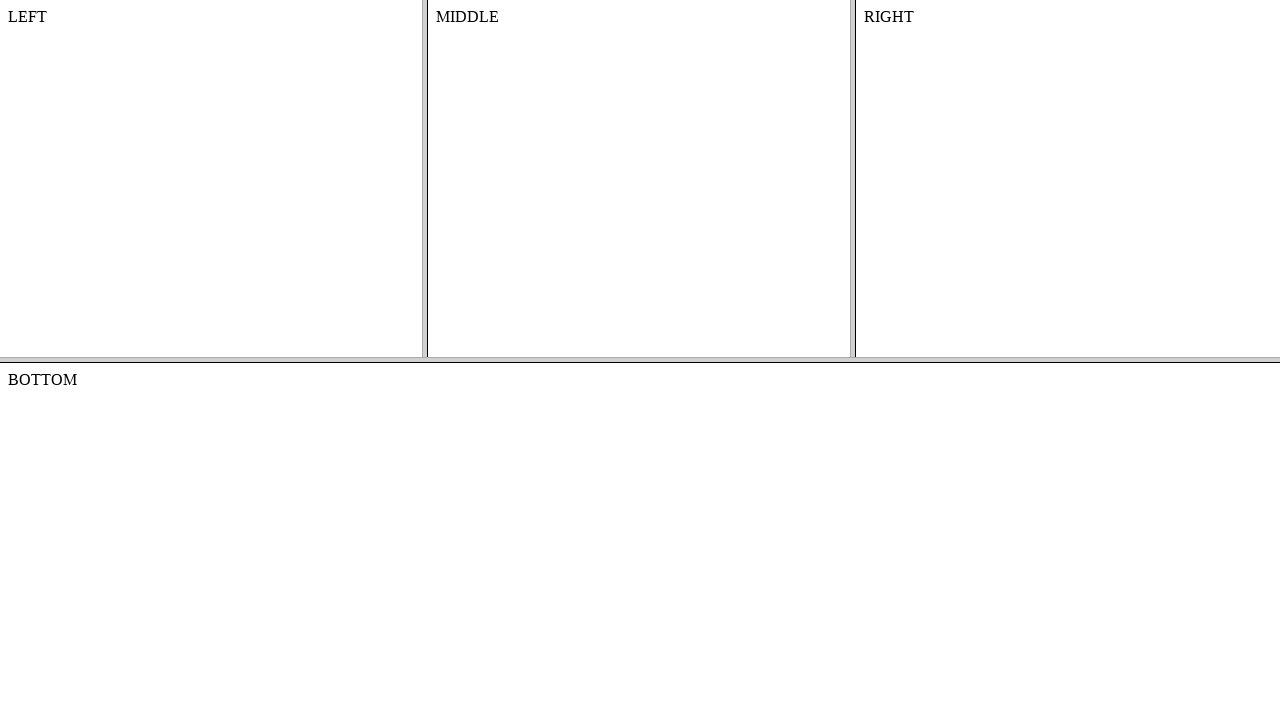

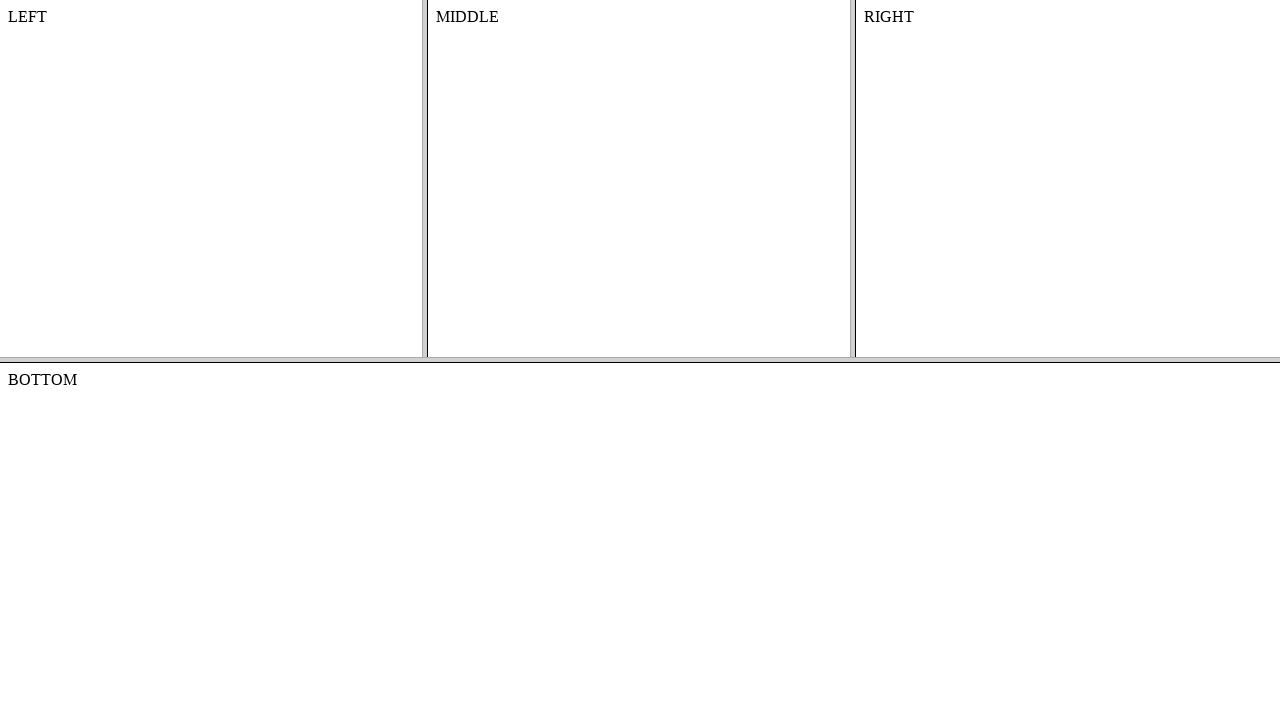